Tests confirm dialog dismissal by clicking a button, dismissing the confirmation alert, and verifying the cancel result is displayed

Starting URL: https://demoqa.com/alerts

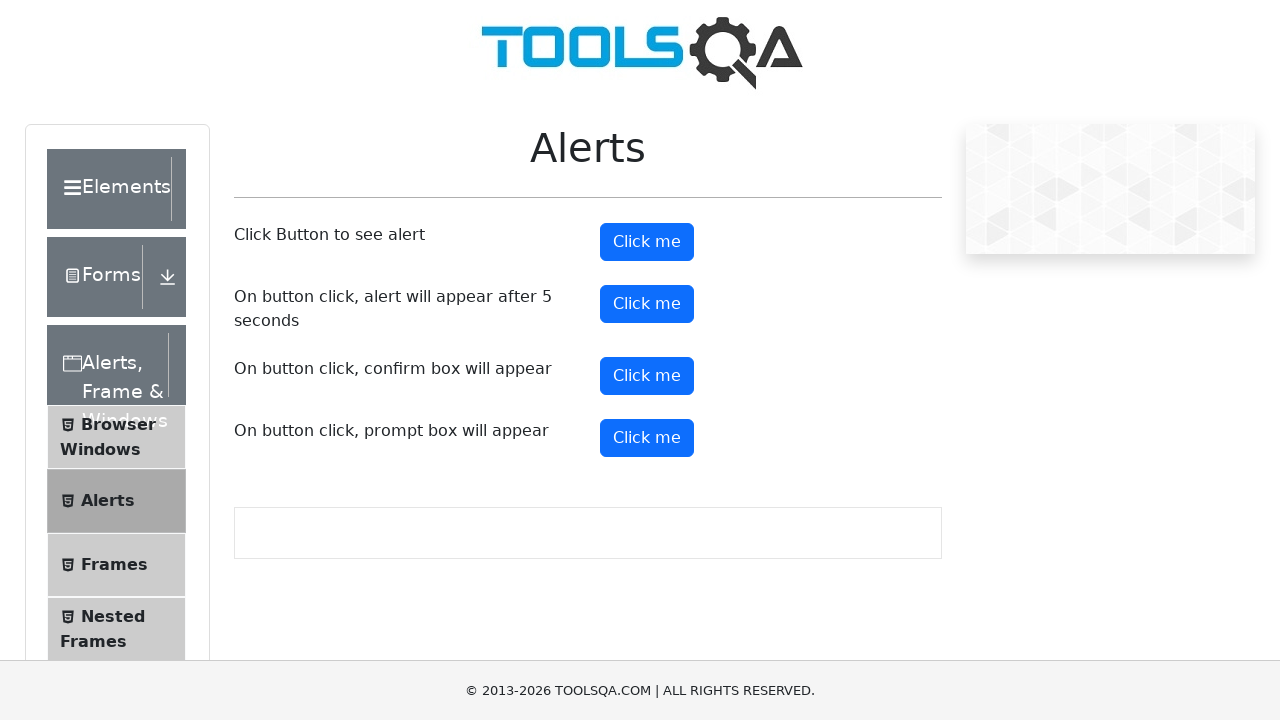

Set up dialog handler to dismiss confirmation alerts
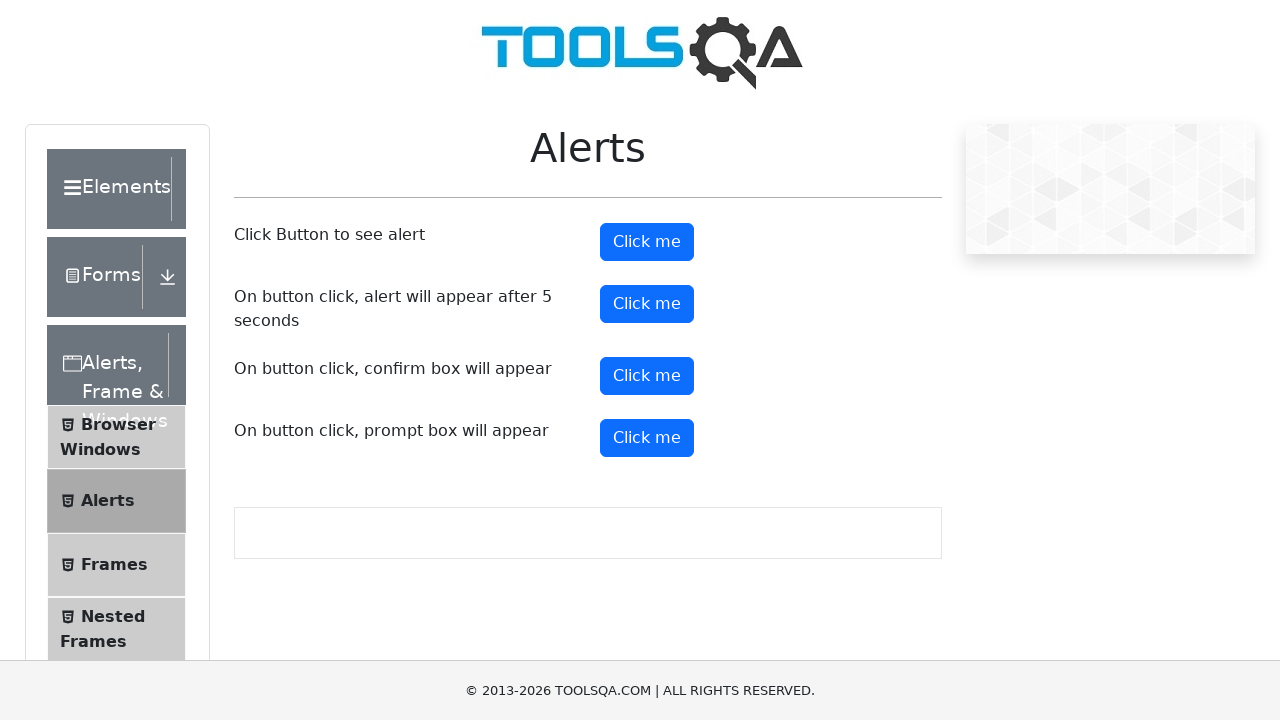

Clicked the confirm button to trigger confirmation dialog at (647, 376) on #confirmButton
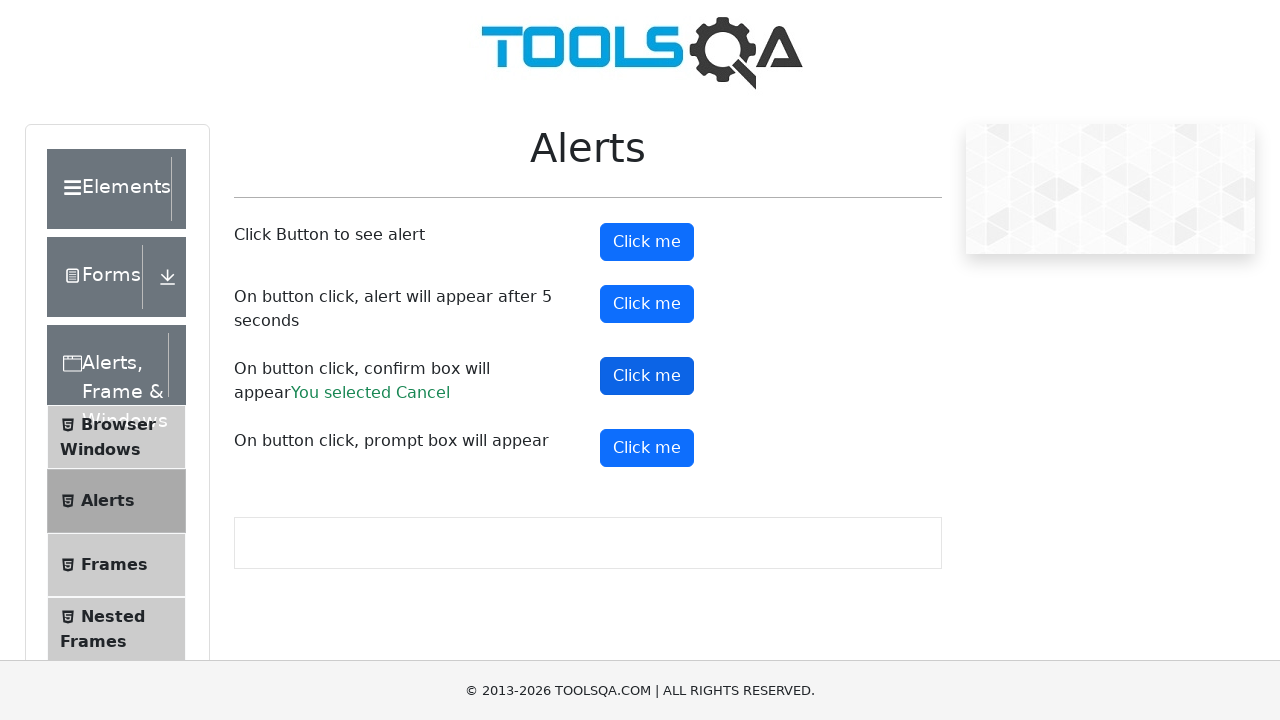

Confirmation result element loaded after dismissing the alert
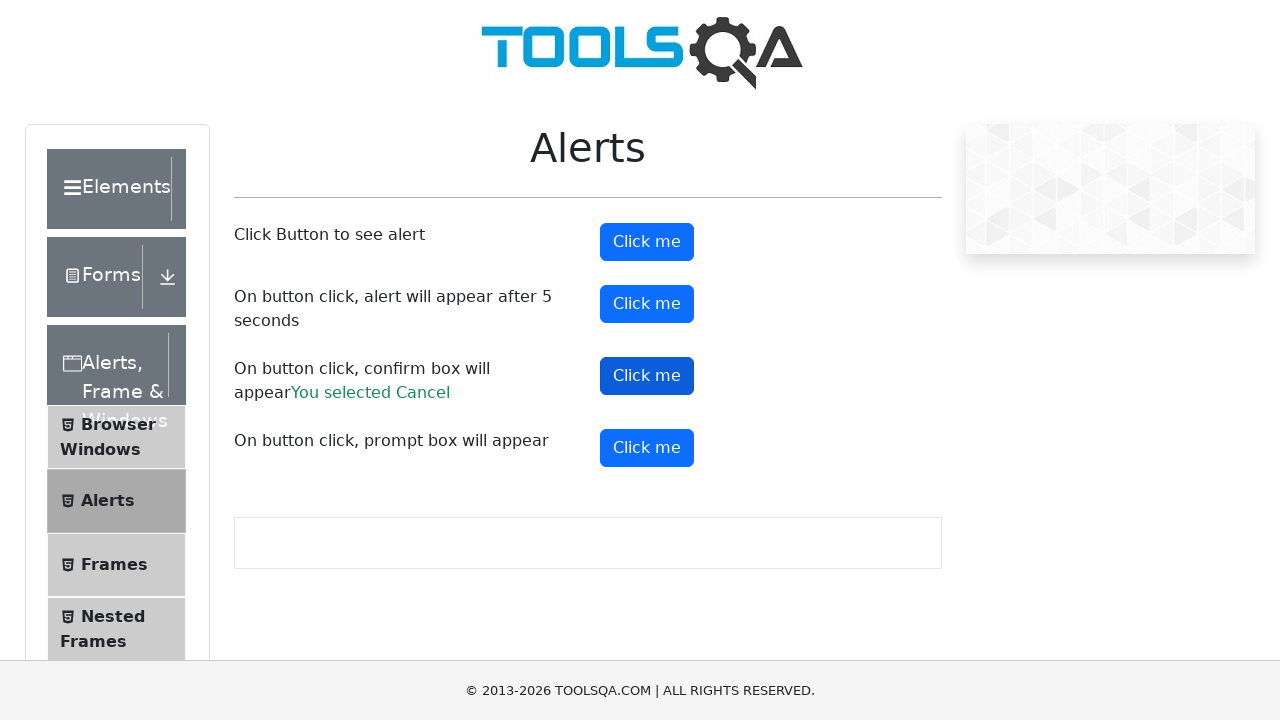

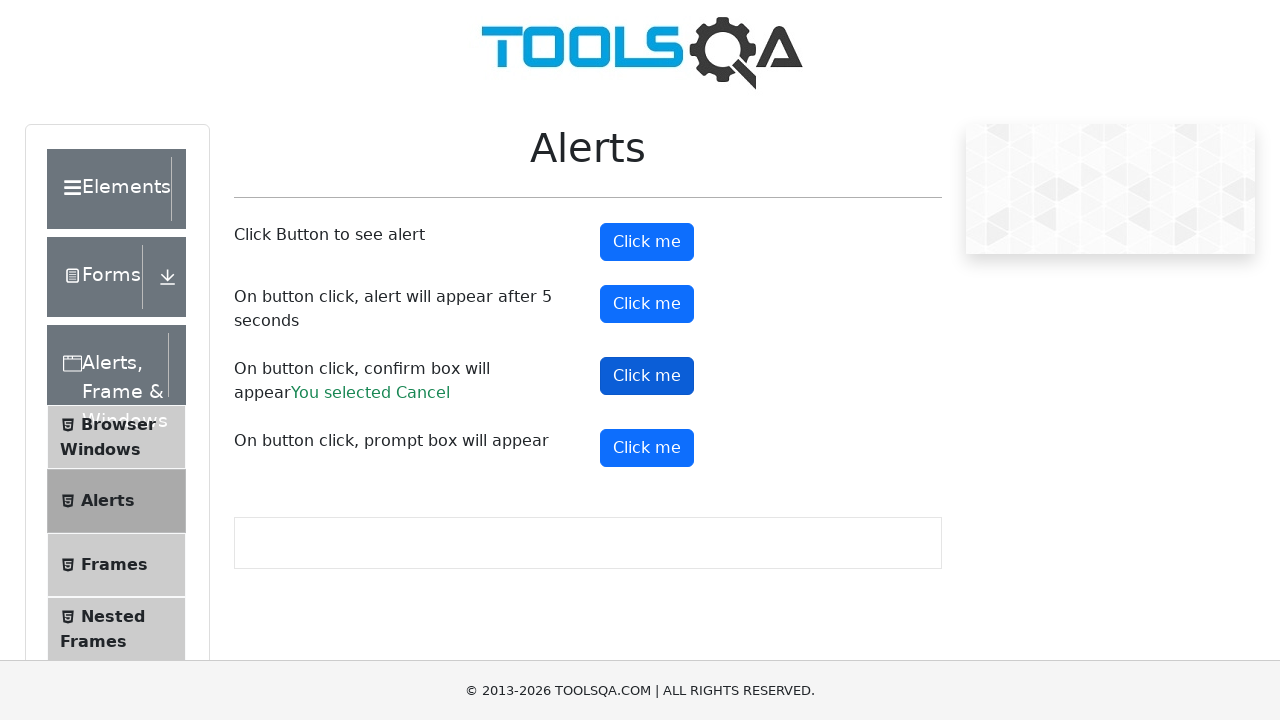